Tests that the Clear completed button is hidden when no items are completed

Starting URL: https://demo.playwright.dev/todomvc

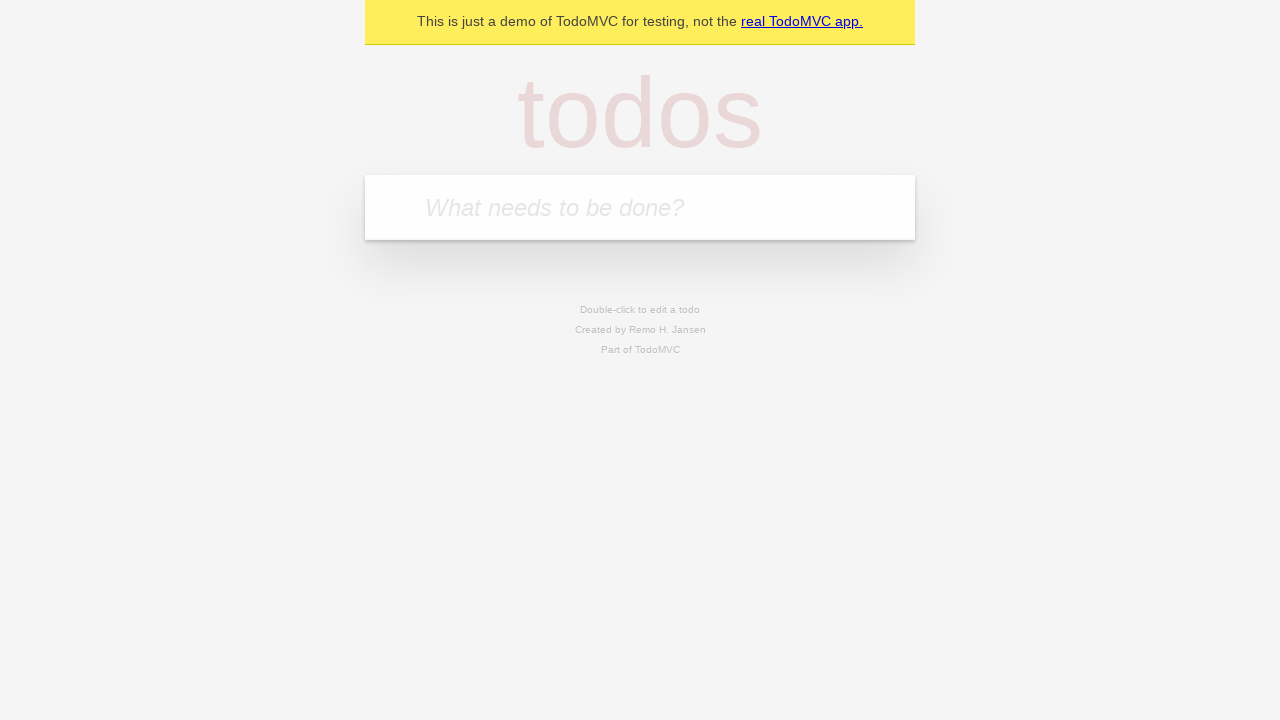

Filled todo input with 'buy some cheese' on internal:attr=[placeholder="What needs to be done?"i]
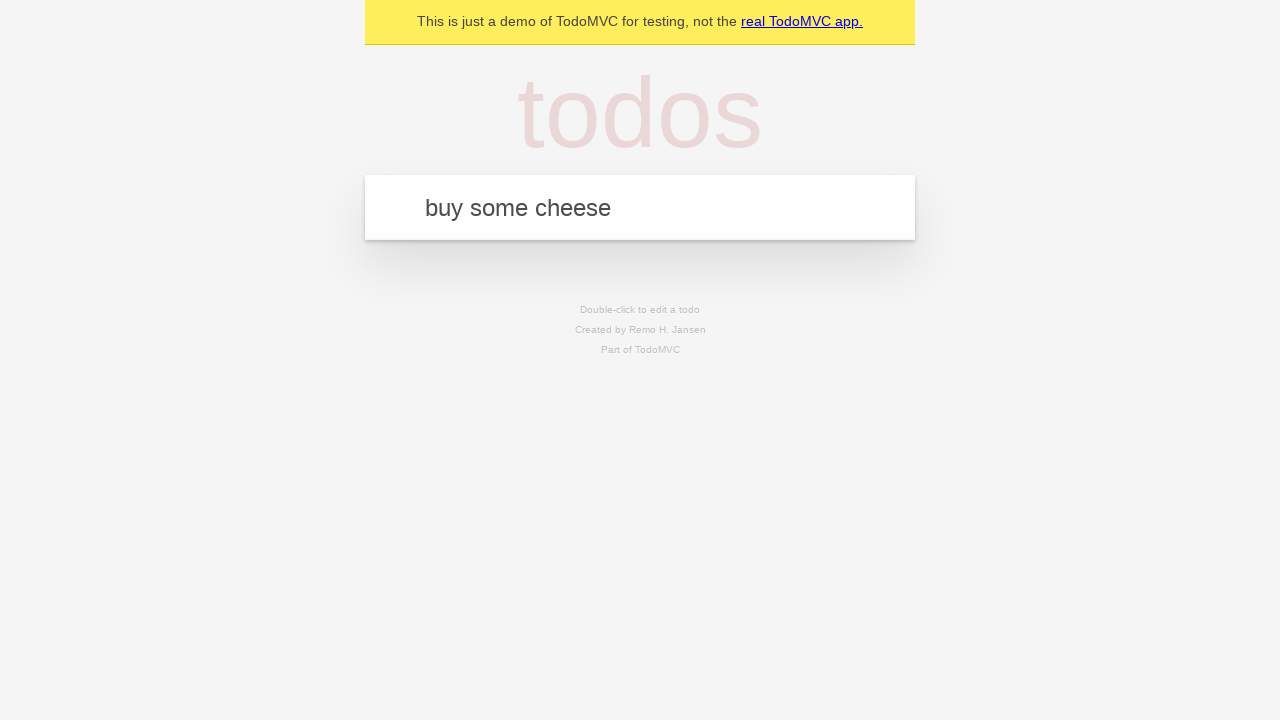

Pressed Enter to create first todo item on internal:attr=[placeholder="What needs to be done?"i]
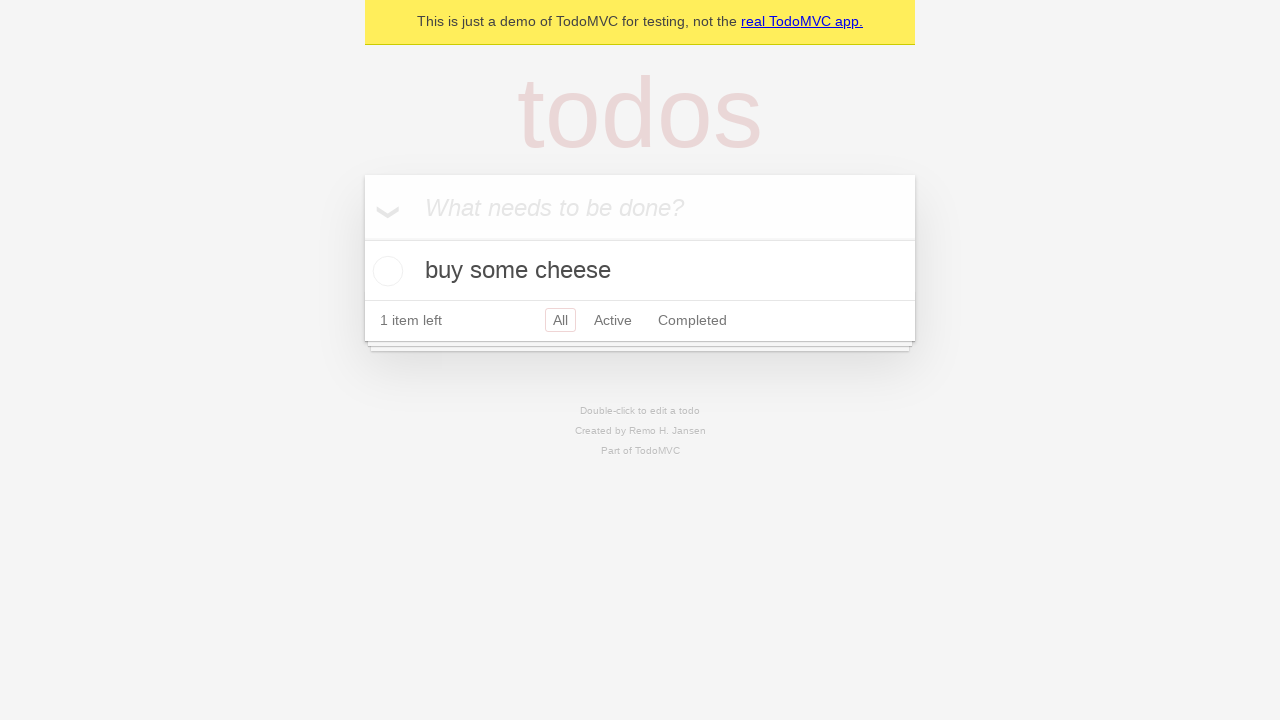

Filled todo input with 'feed the cat' on internal:attr=[placeholder="What needs to be done?"i]
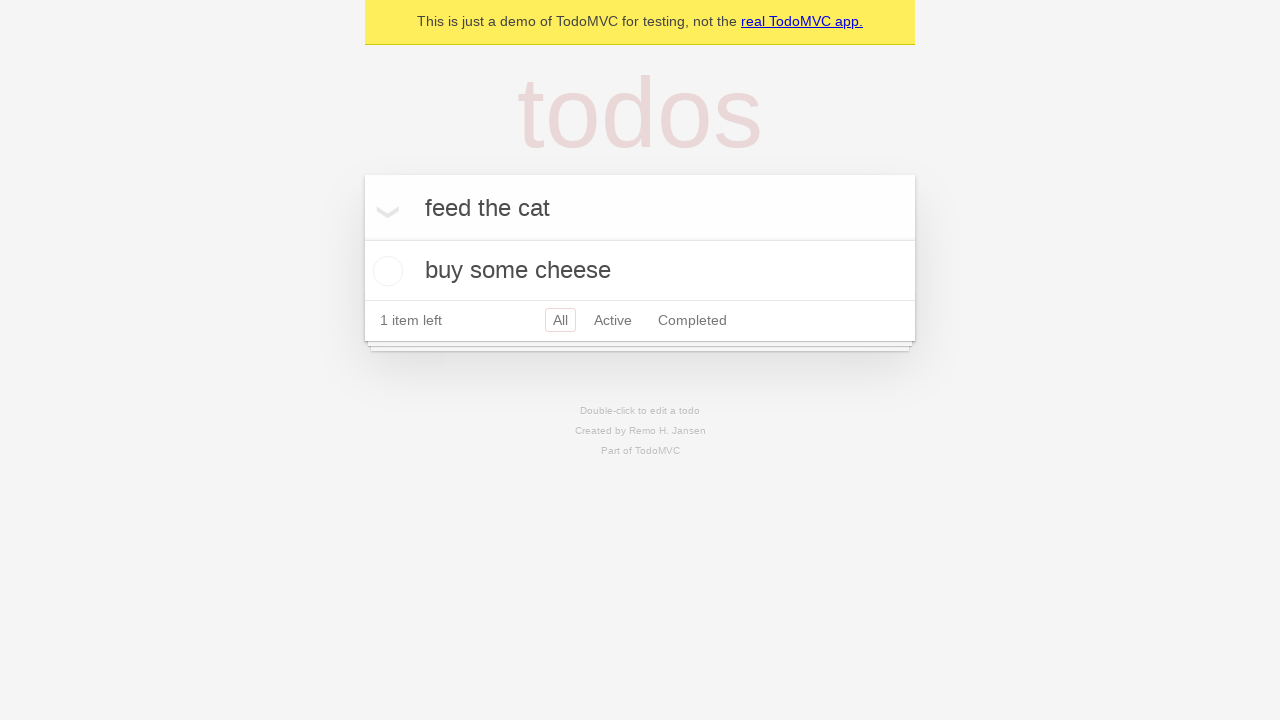

Pressed Enter to create second todo item on internal:attr=[placeholder="What needs to be done?"i]
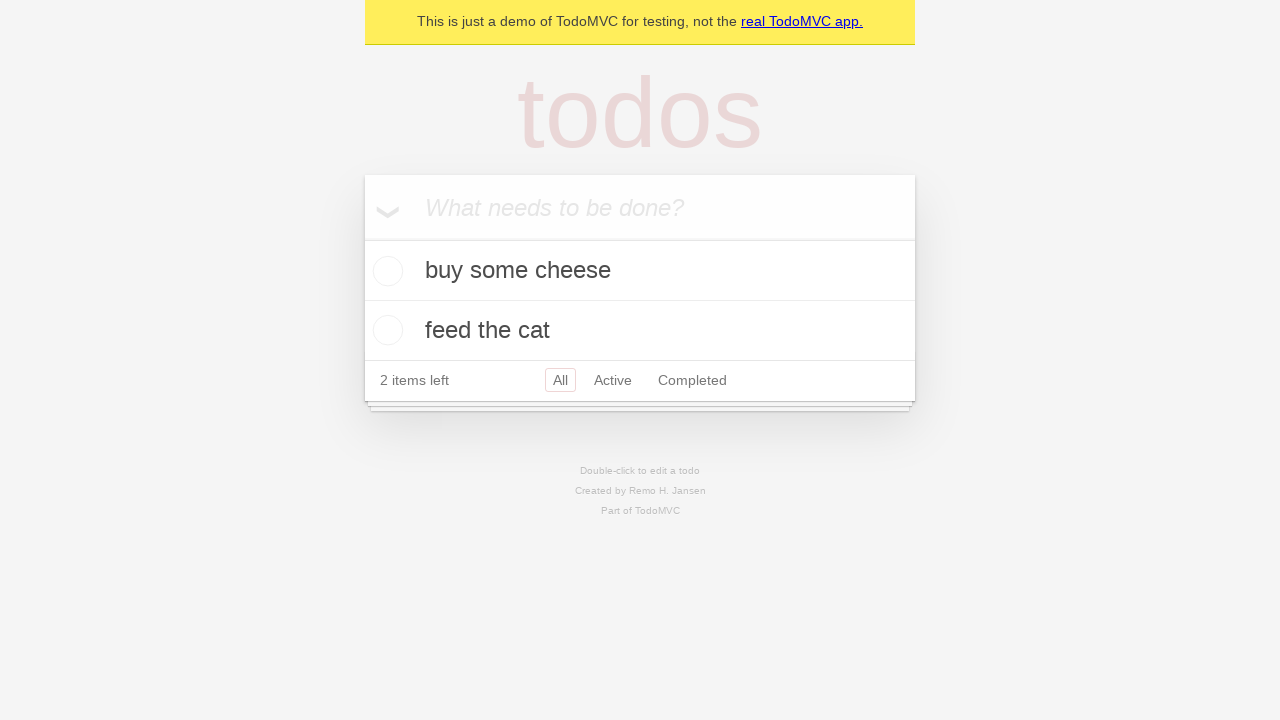

Filled todo input with 'book a doctors appointment' on internal:attr=[placeholder="What needs to be done?"i]
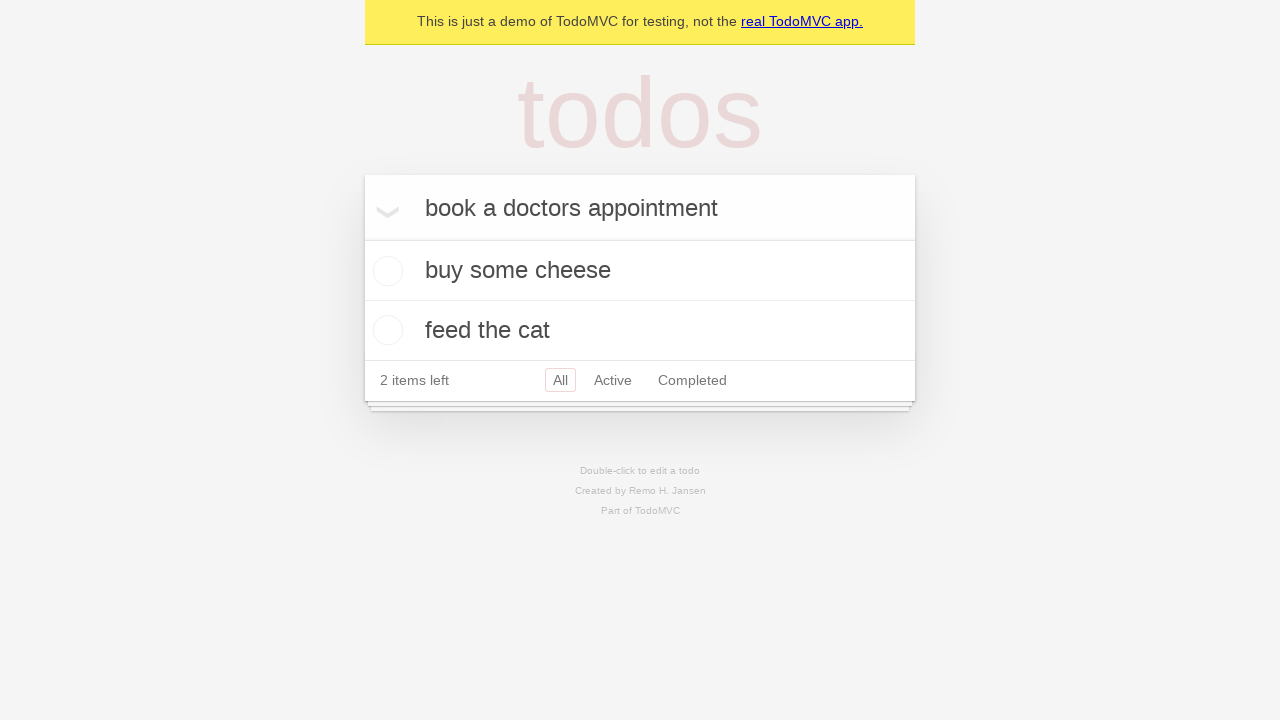

Pressed Enter to create third todo item on internal:attr=[placeholder="What needs to be done?"i]
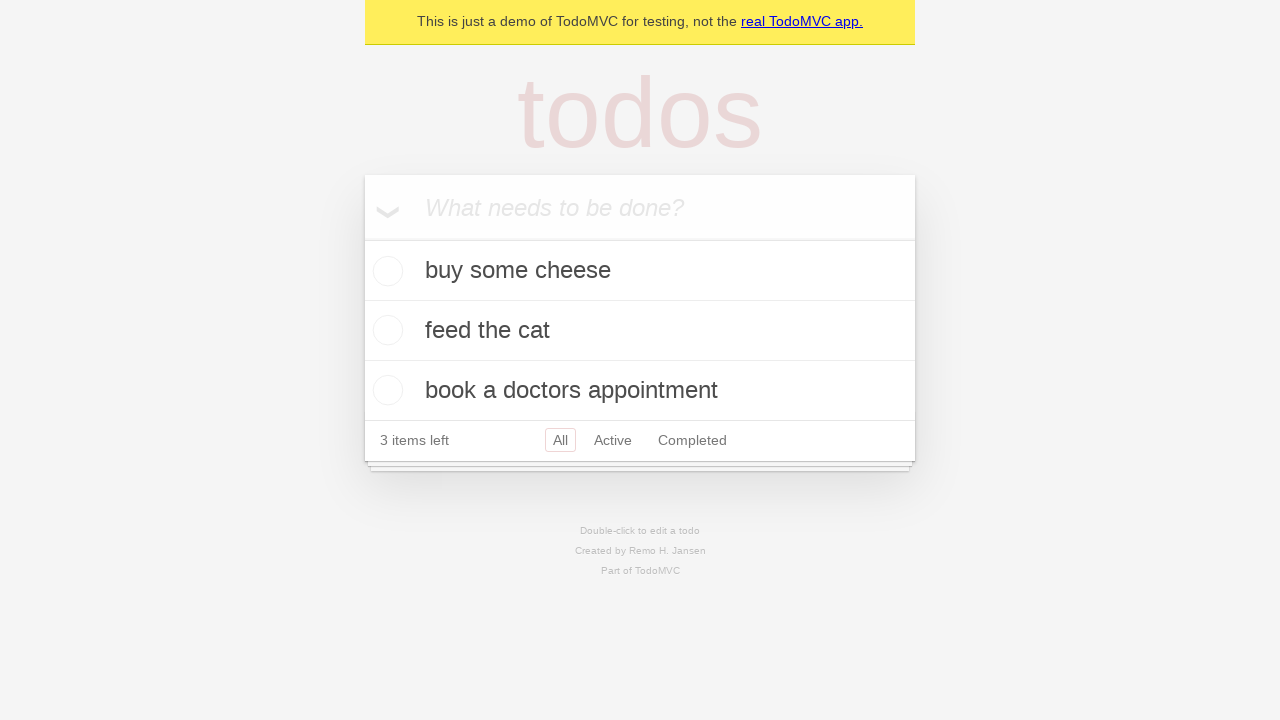

Checked the first todo item as completed at (385, 271) on .todo-list li .toggle >> nth=0
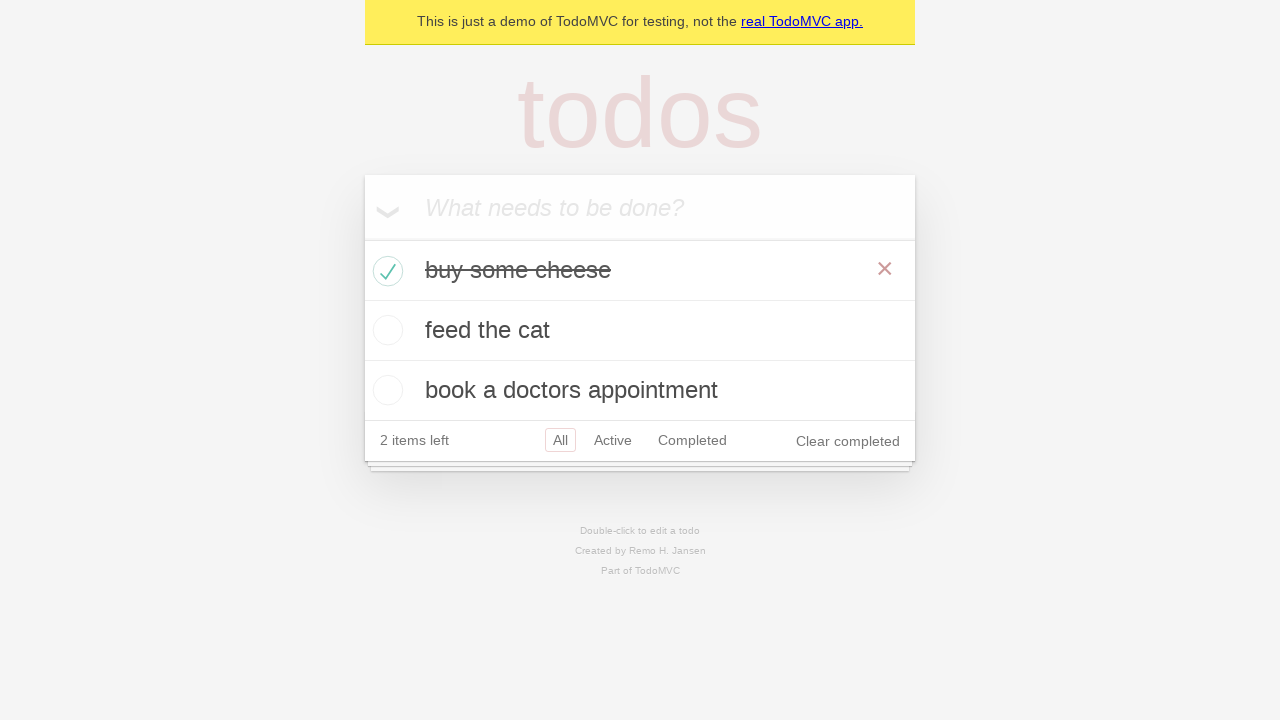

Clicked the 'Clear completed' button to remove completed items at (848, 441) on internal:role=button[name="Clear completed"i]
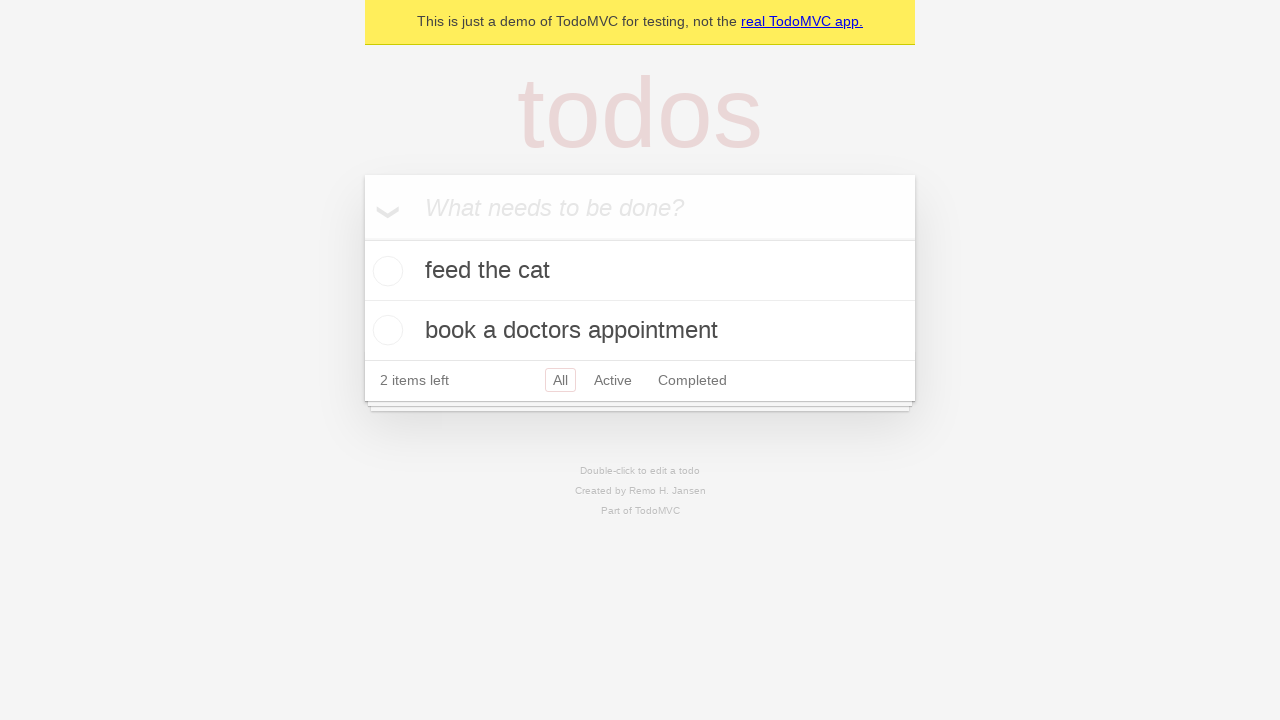

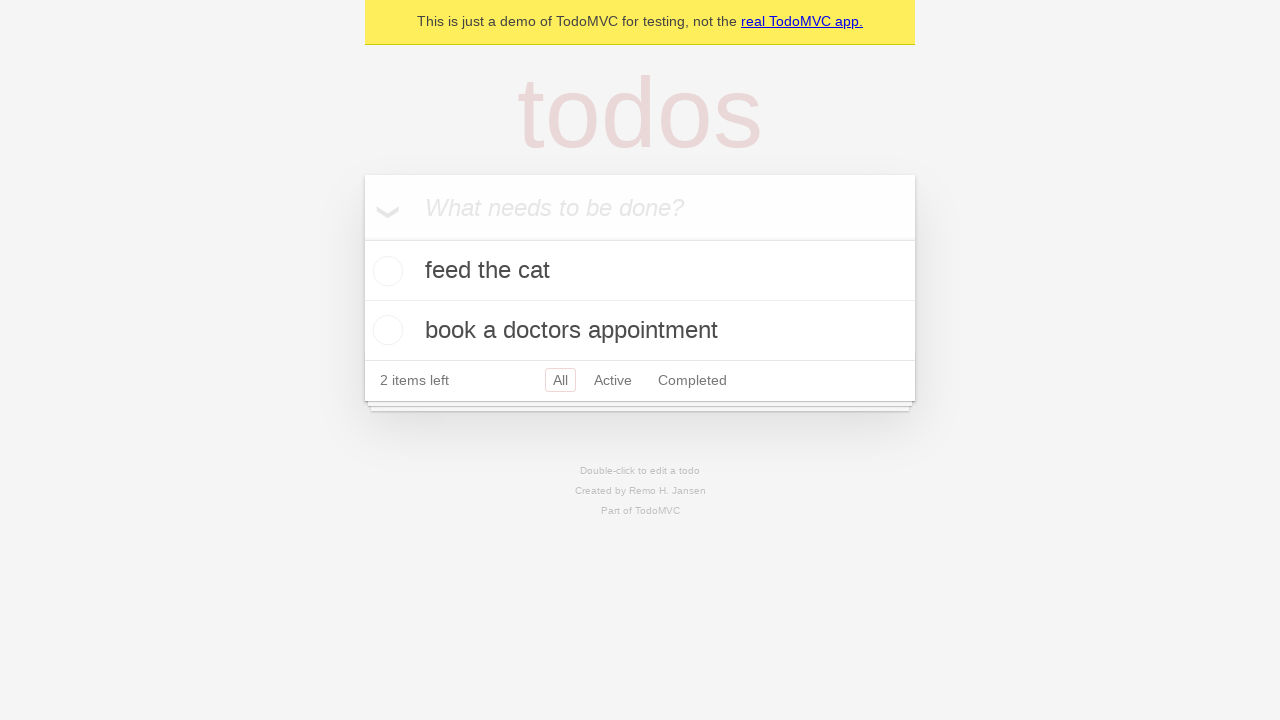